Tests pressing the tab key without targeting a specific element (using keyboard action) and verifies the page displays the correct key press result

Starting URL: http://the-internet.herokuapp.com/key_presses

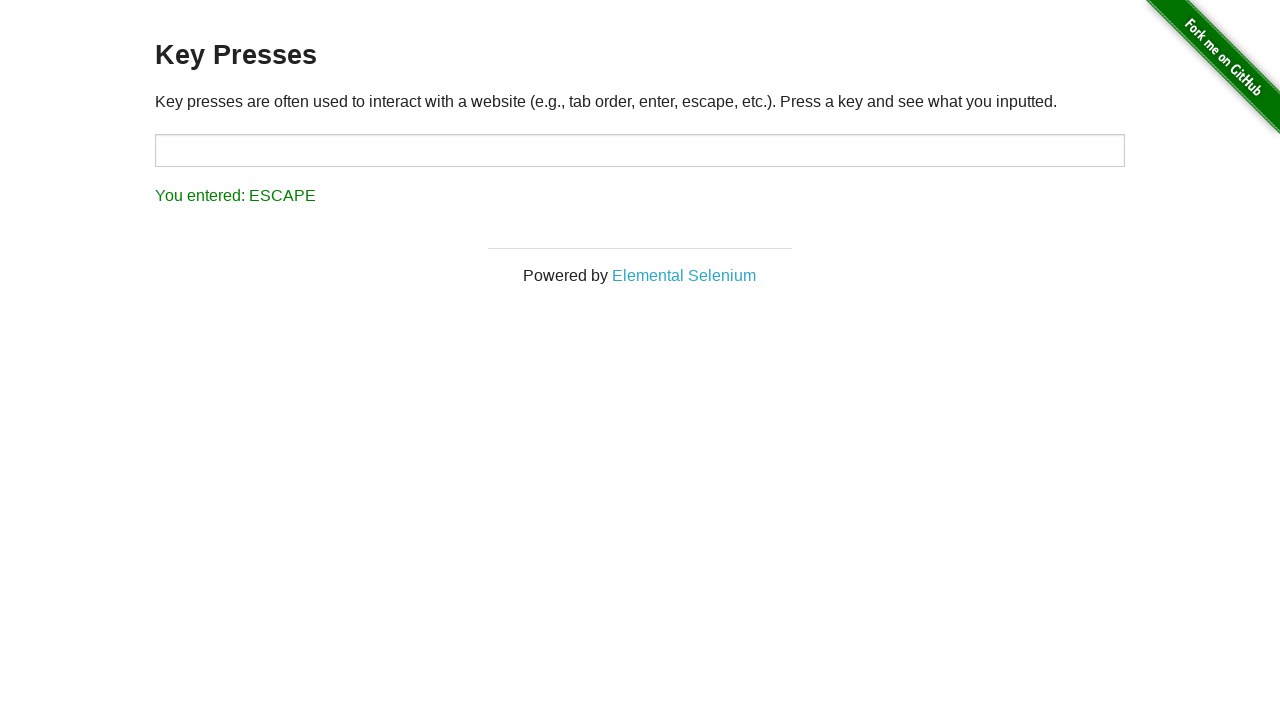

Pressed Tab key without targeting a specific element
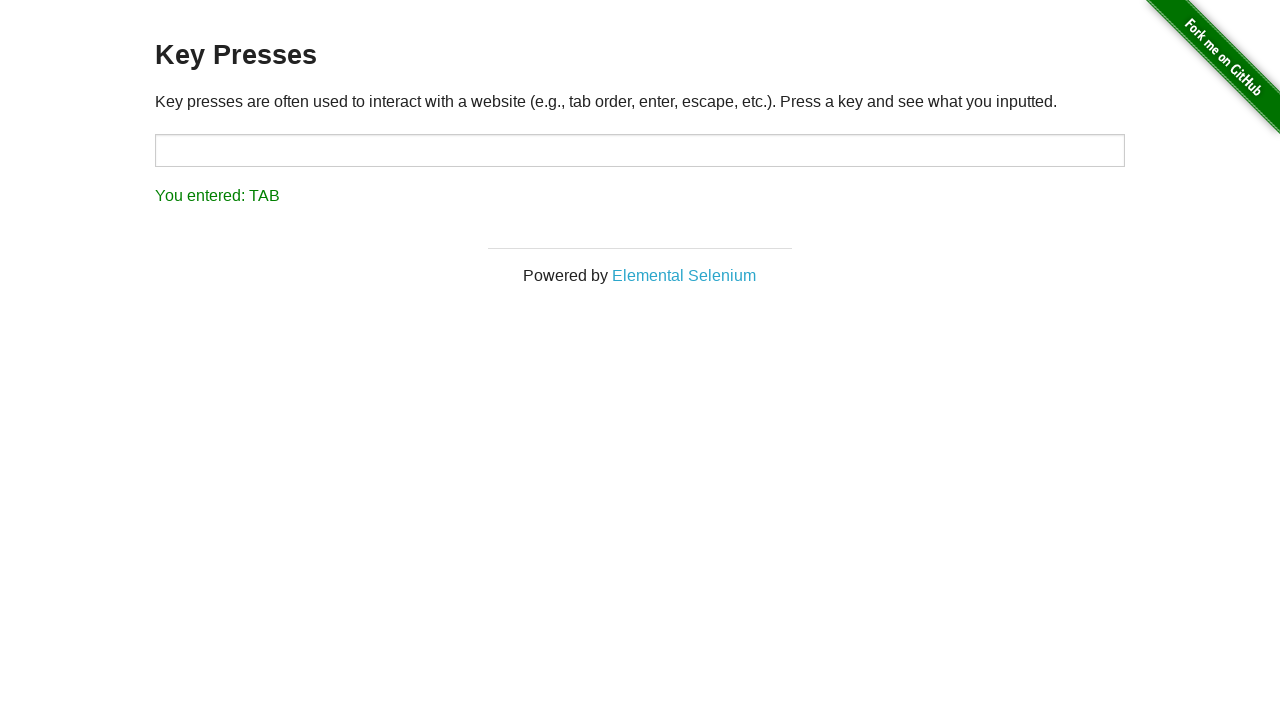

Result element loaded
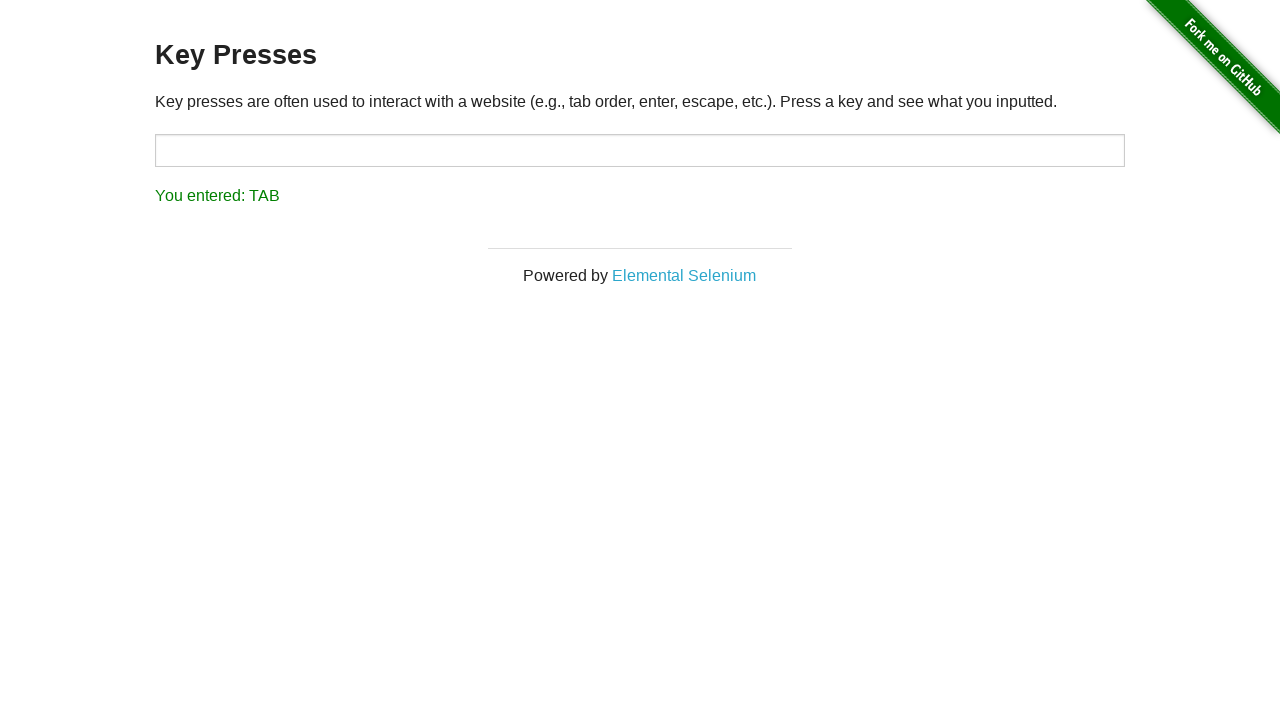

Retrieved result text content
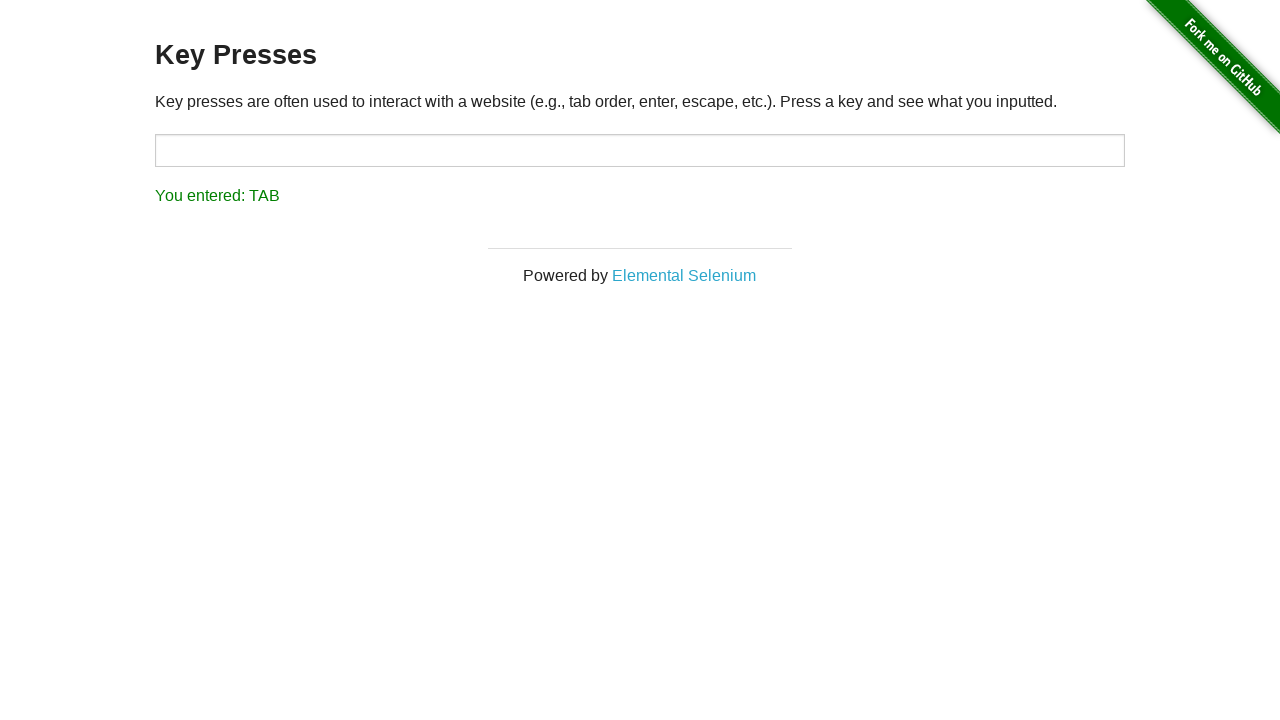

Verified page displays correct key press result: 'You entered: TAB'
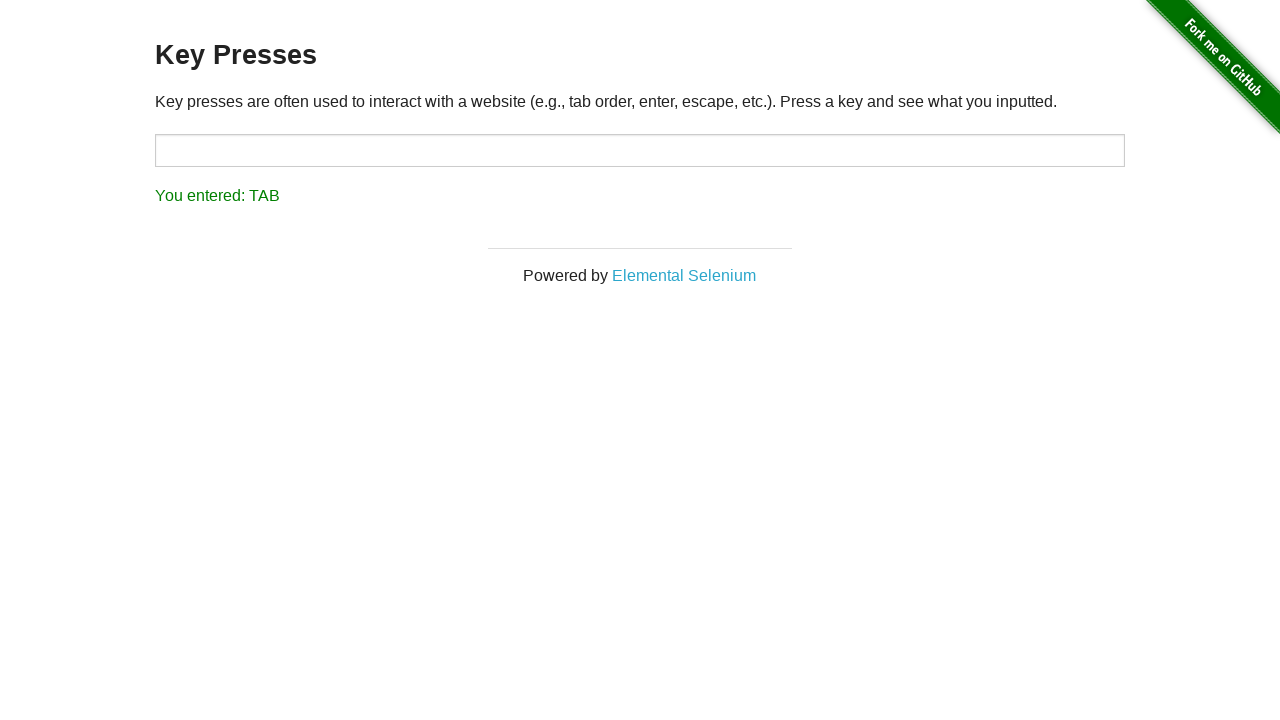

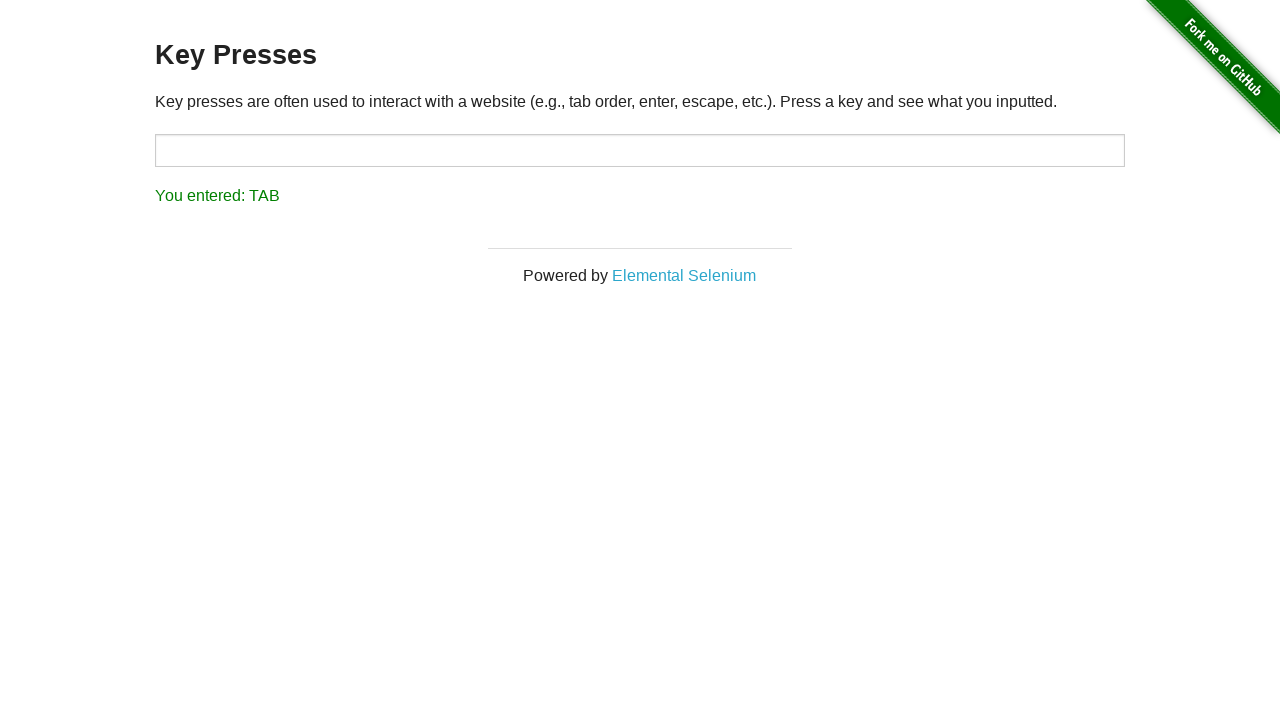